Tests dynamic controls with explicit waits by clicking Remove button to remove an element and verifying the success message, then clicking Add button to restore it and verifying the message again

Starting URL: https://the-internet.herokuapp.com/dynamic_controls

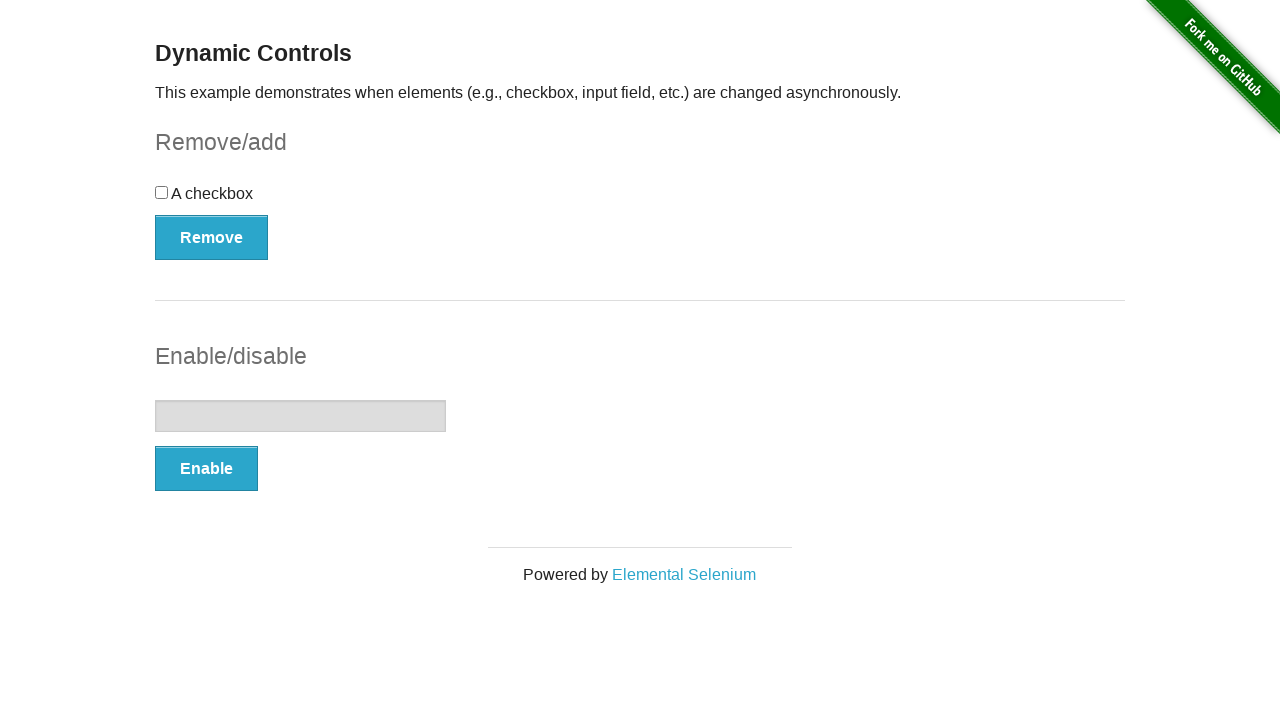

Navigated to dynamic controls page
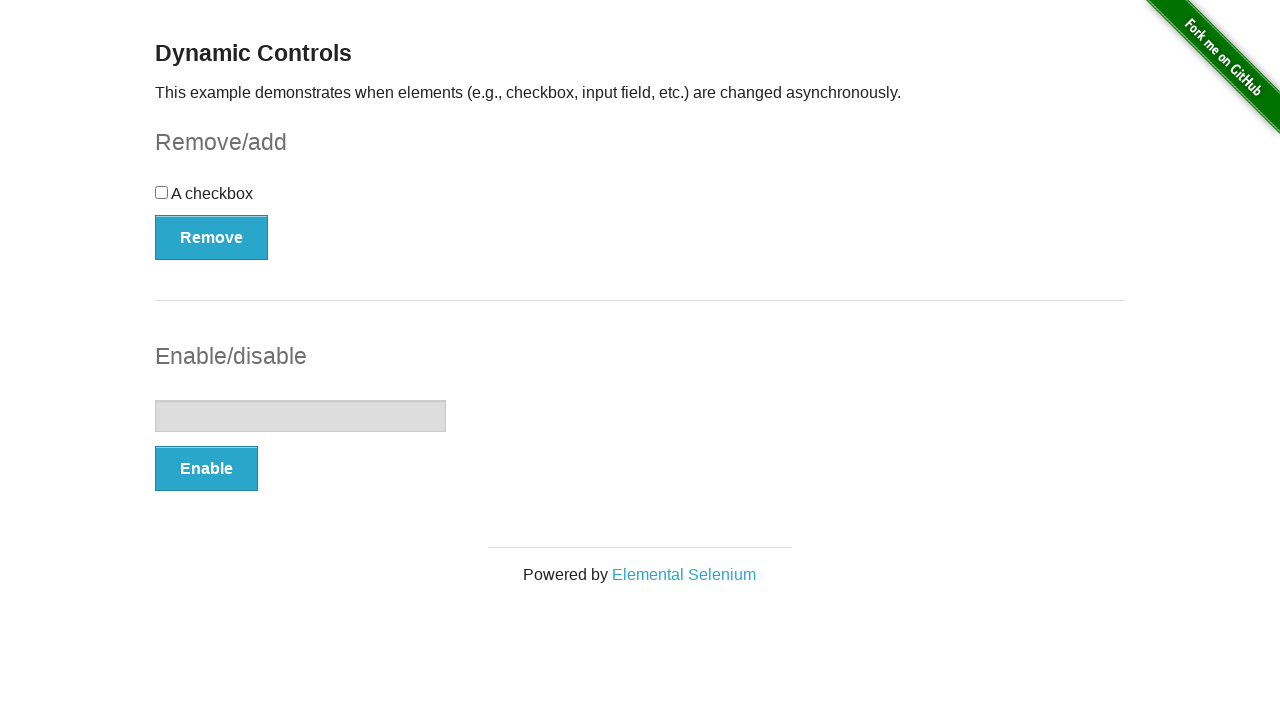

Clicked Remove button to remove dynamic element at (212, 237) on xpath=//*[text()='Remove']
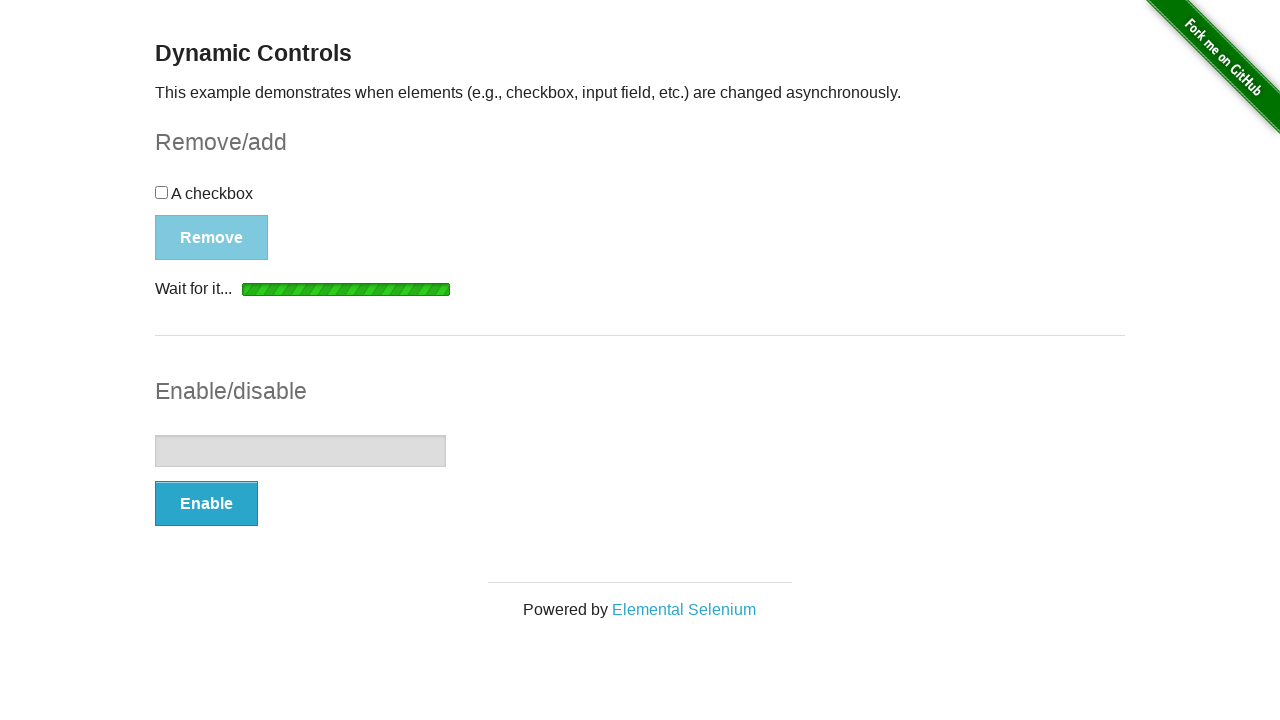

Success message appeared after removing element
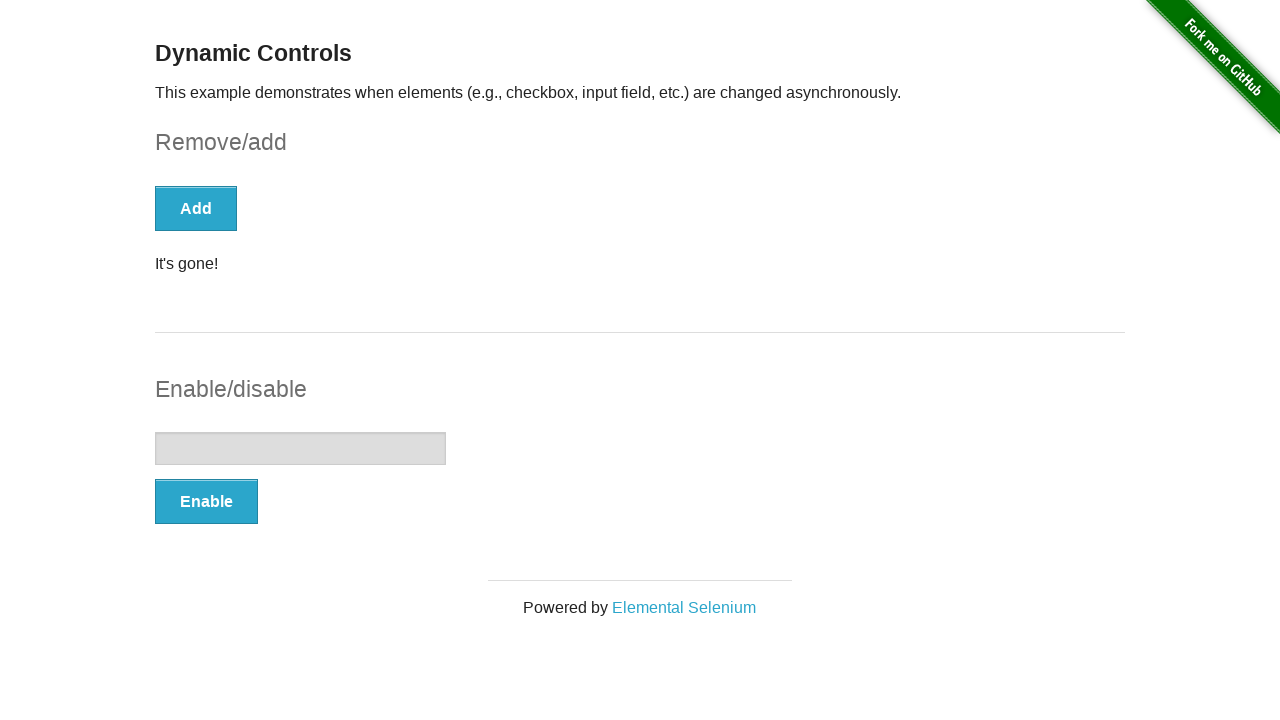

Clicked Add button to restore dynamic element at (196, 208) on xpath=//*[text()='Add']
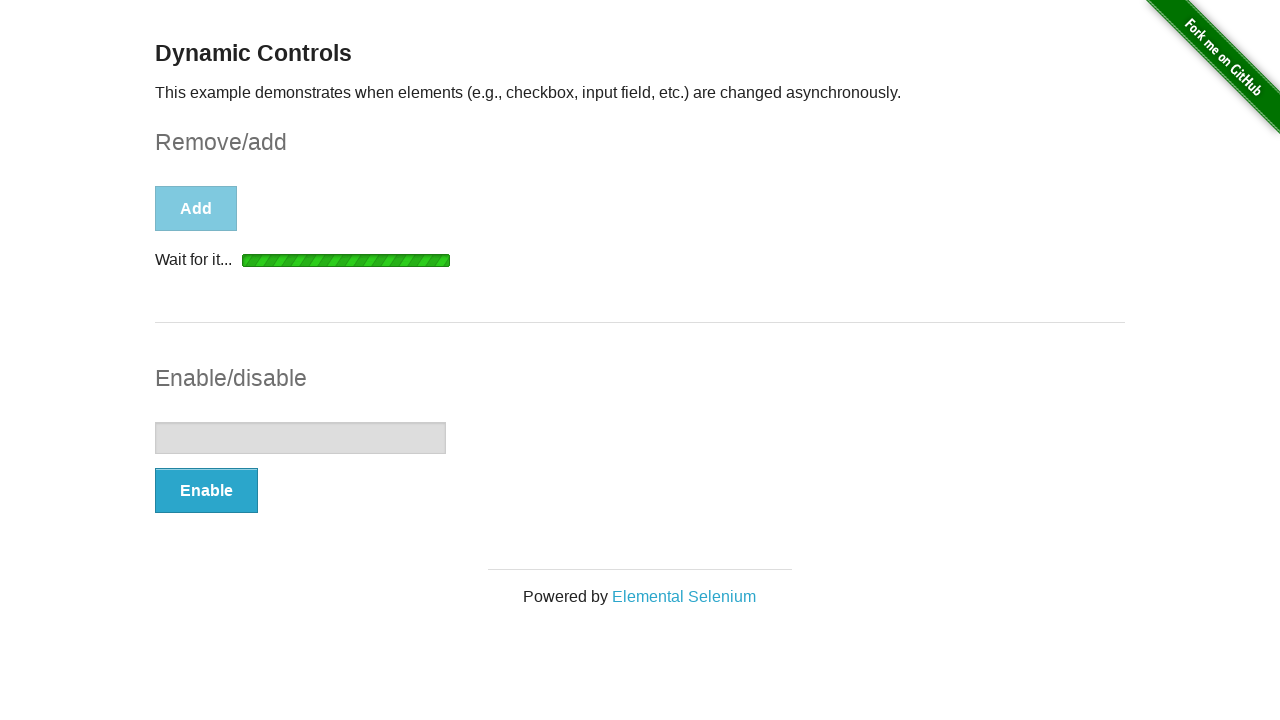

Success message appeared after adding element back
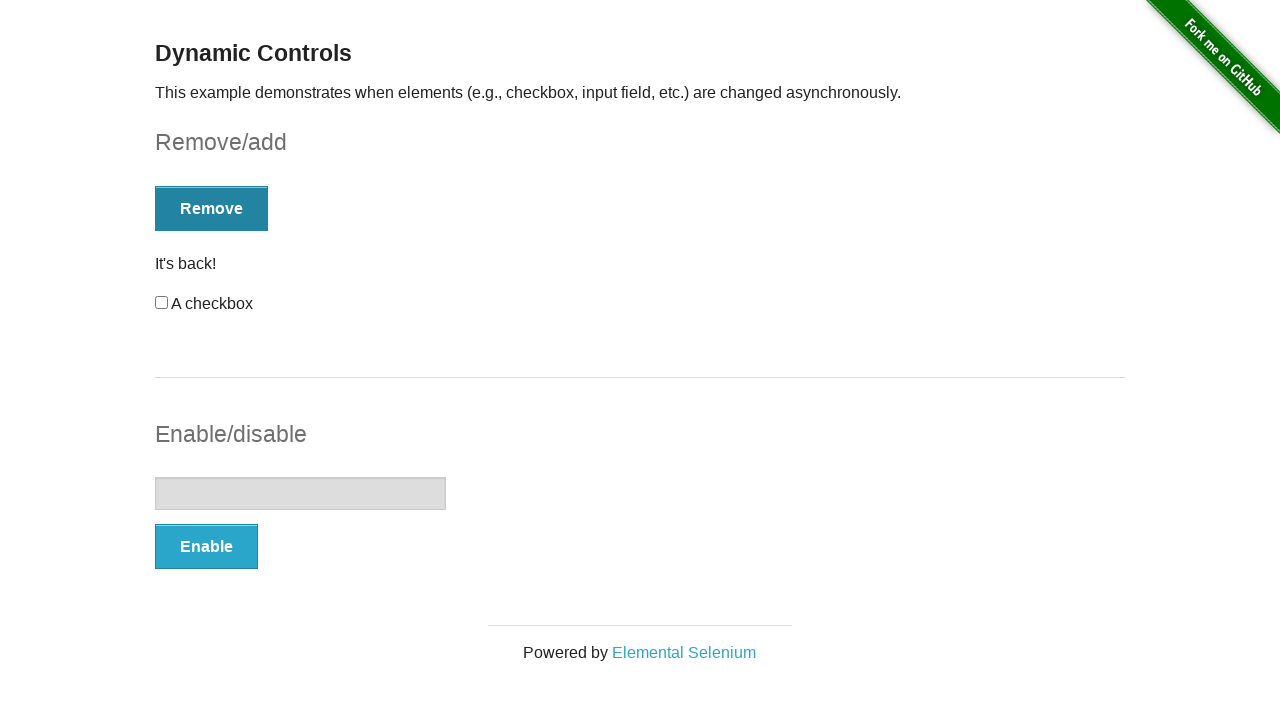

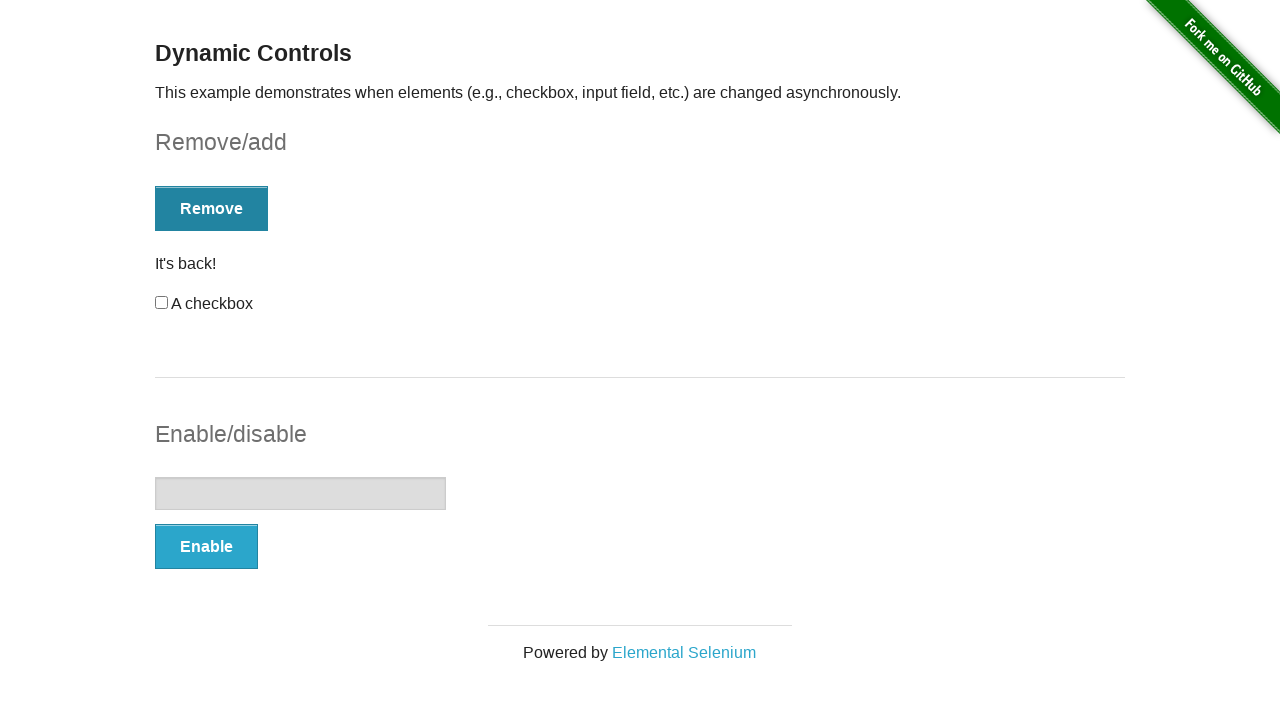